Tests basic text input functionality on Selenium's demo web form by filling a text field with a sample value

Starting URL: https://www.selenium.dev/selenium/web/web-form.html

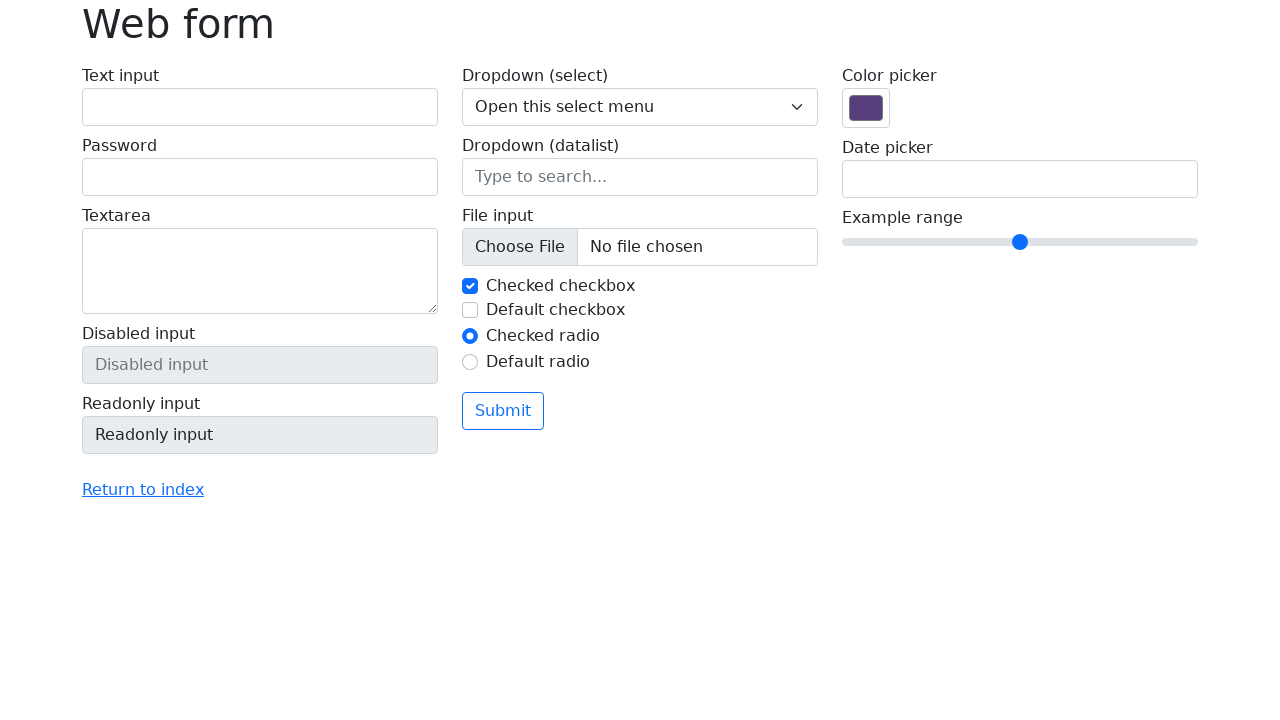

Filled text input field with 'Hii Pranay' on #my-text-id
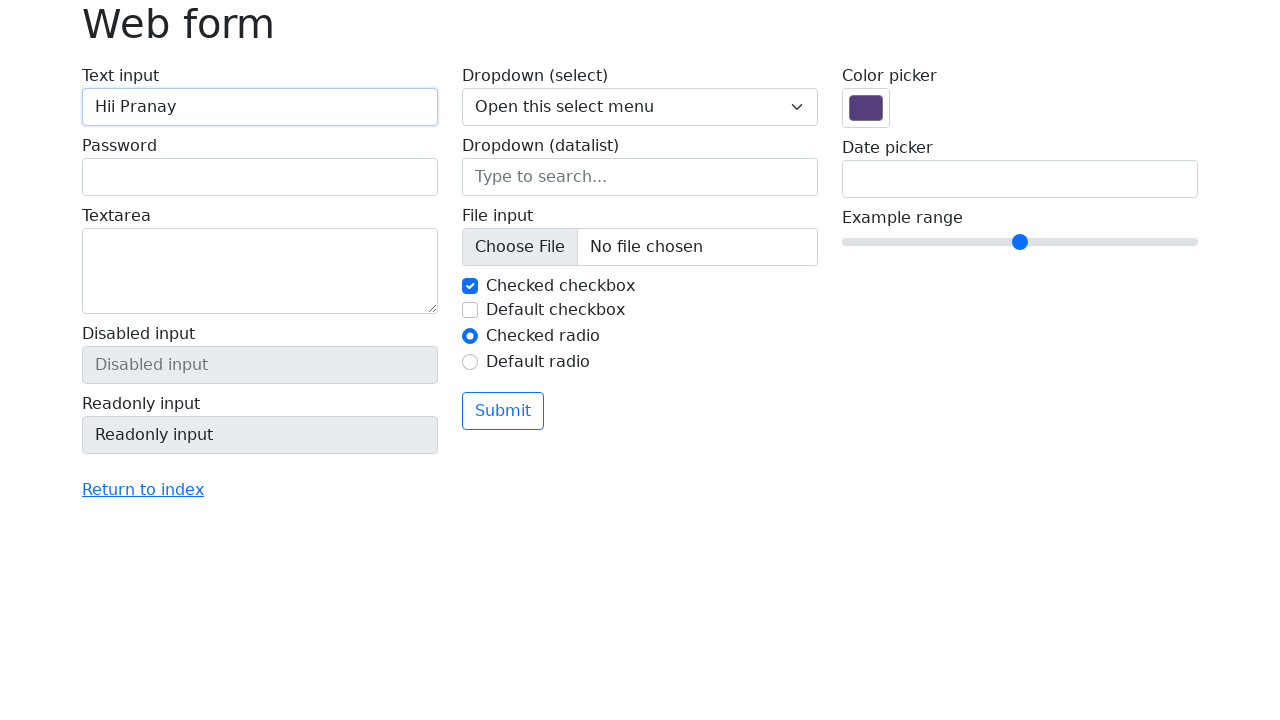

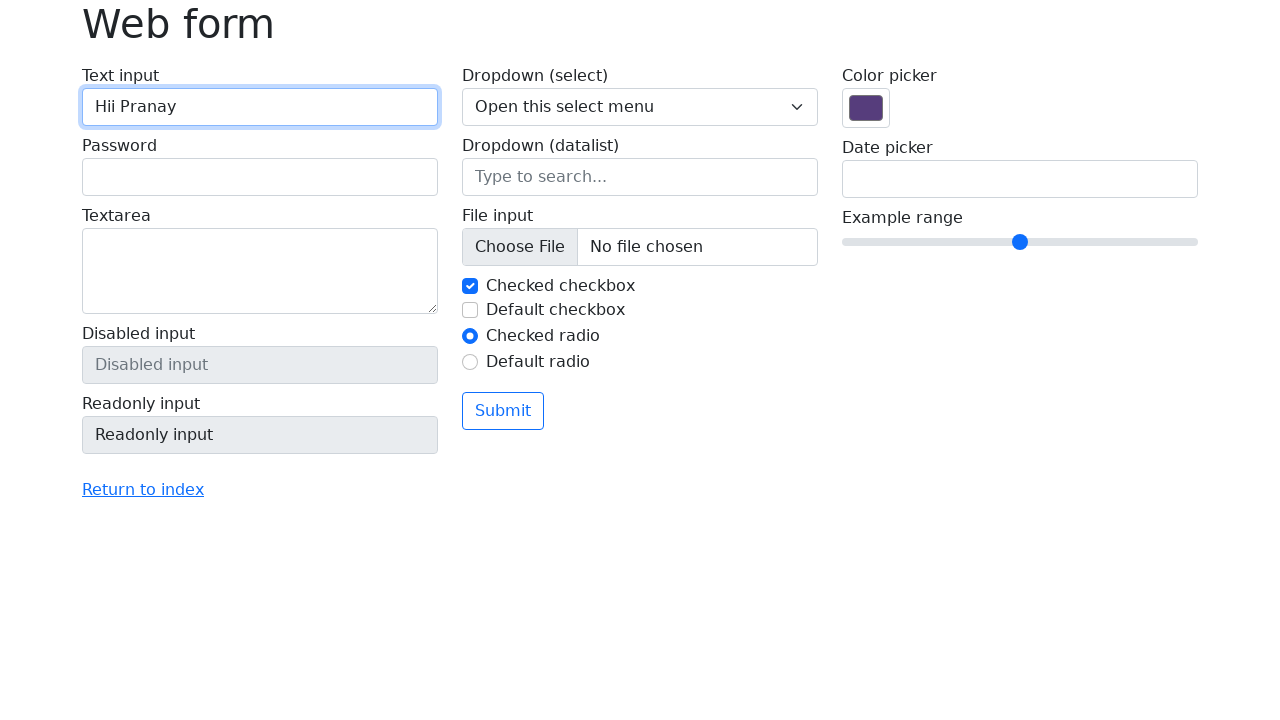